Tests opening a new browser window and verifying content in the child window

Starting URL: https://demoqa.com/browser-windows

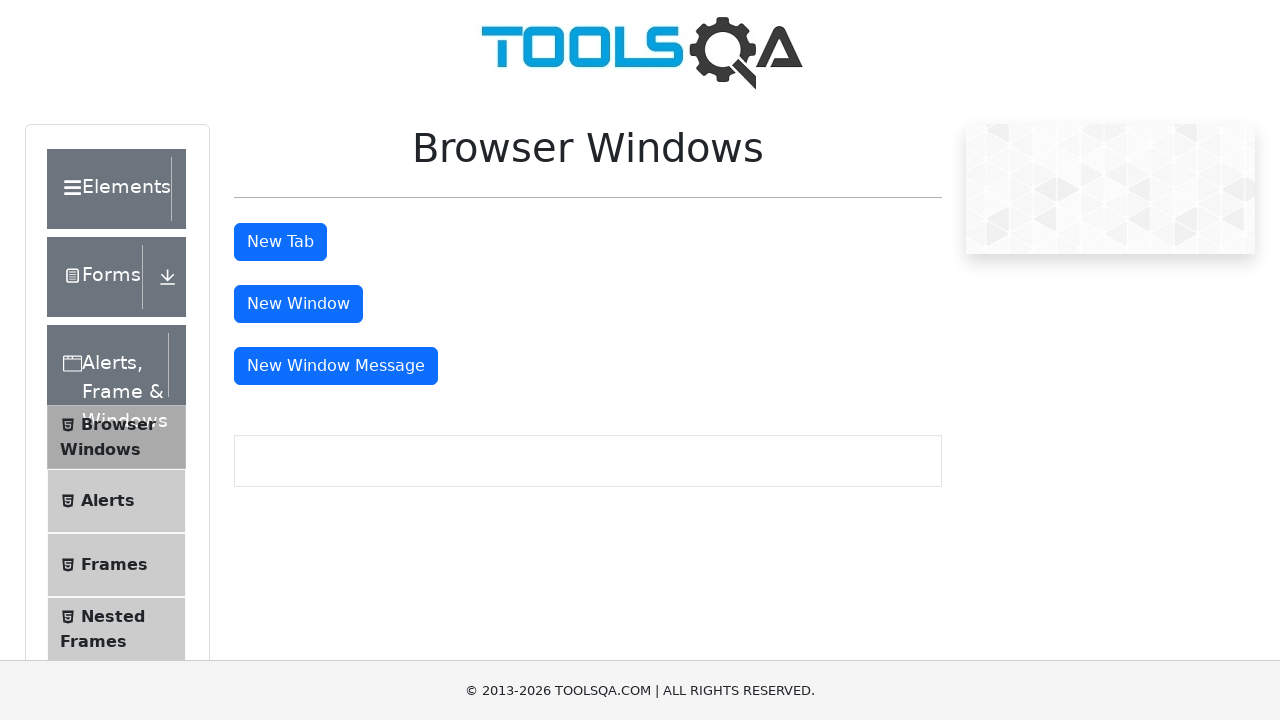

Clicked button to open new window at (298, 304) on #windowButton
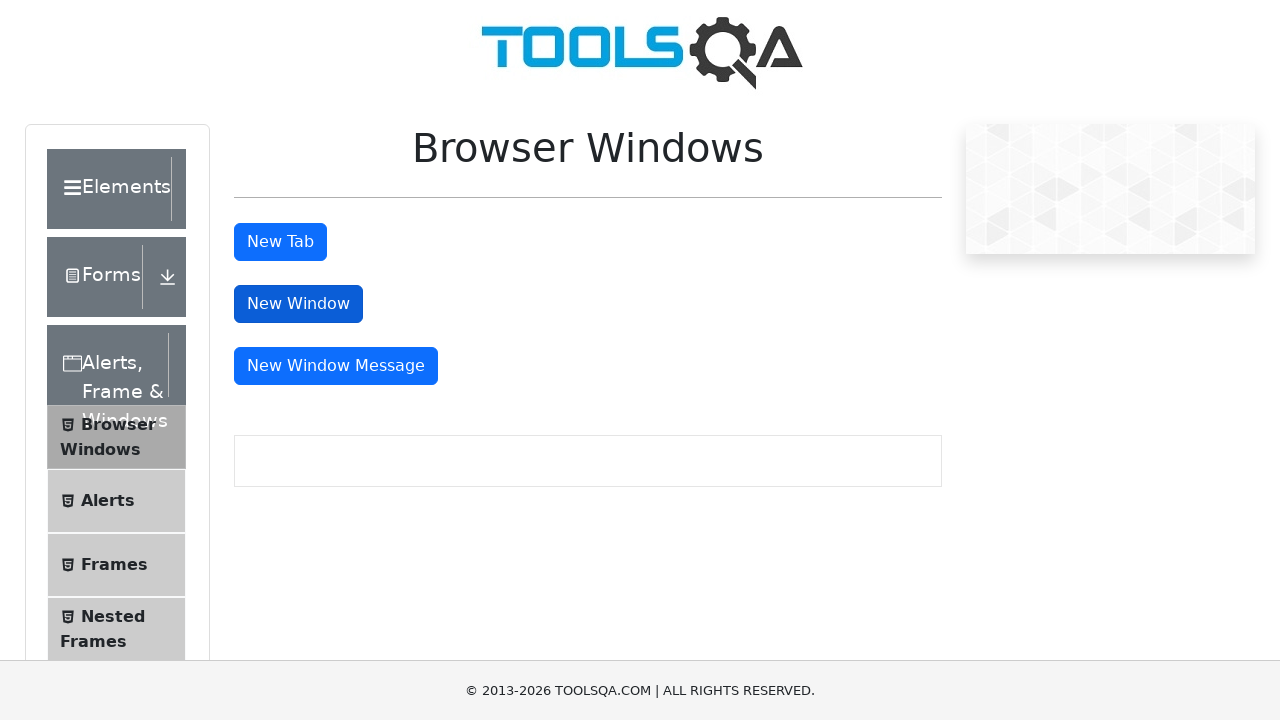

New window opened and captured
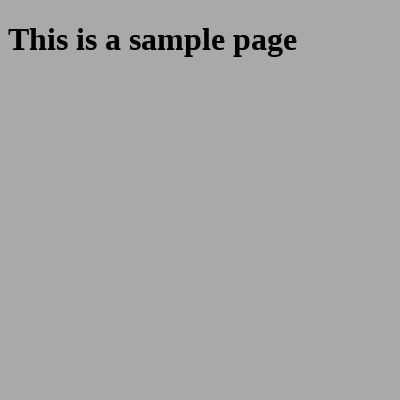

Child window fully loaded
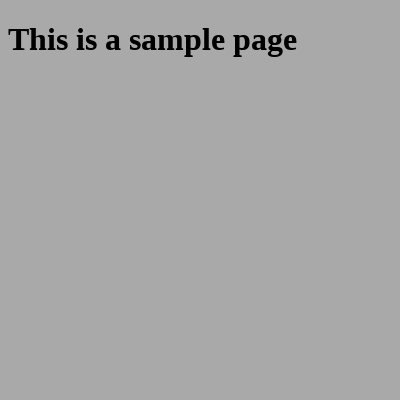

Retrieved heading text from child window
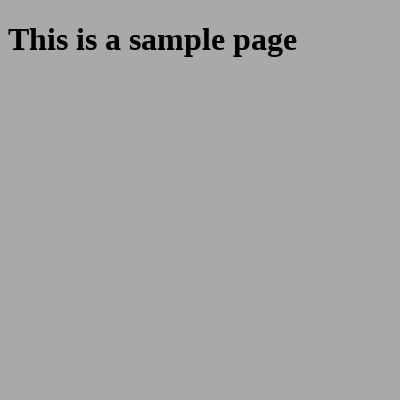

Verified heading text contains 'This is a sample page'
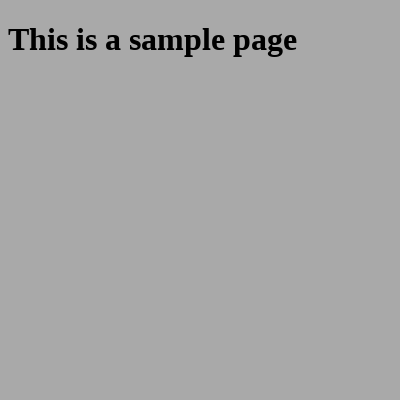

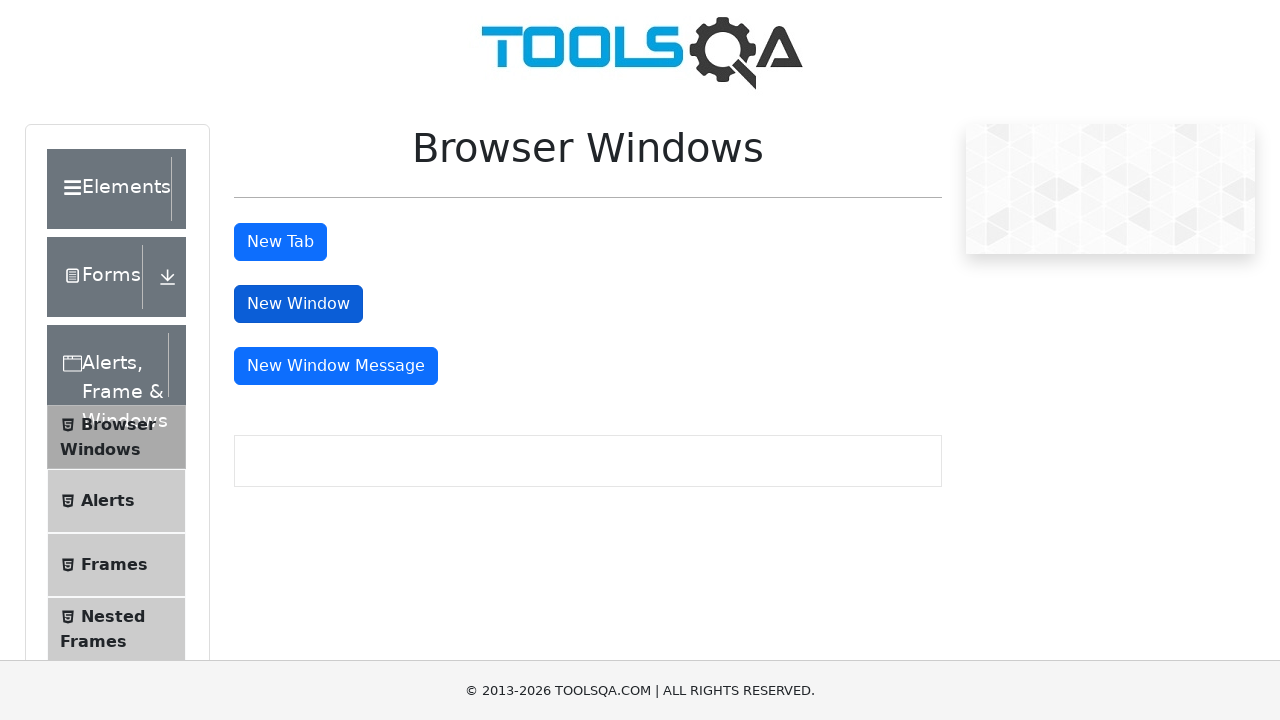